Tests page scrolling functionality by navigating to a news topics page and scrolling to the bottom of the page to trigger lazy loading or view more content.

Starting URL: https://readhub.cn/topics

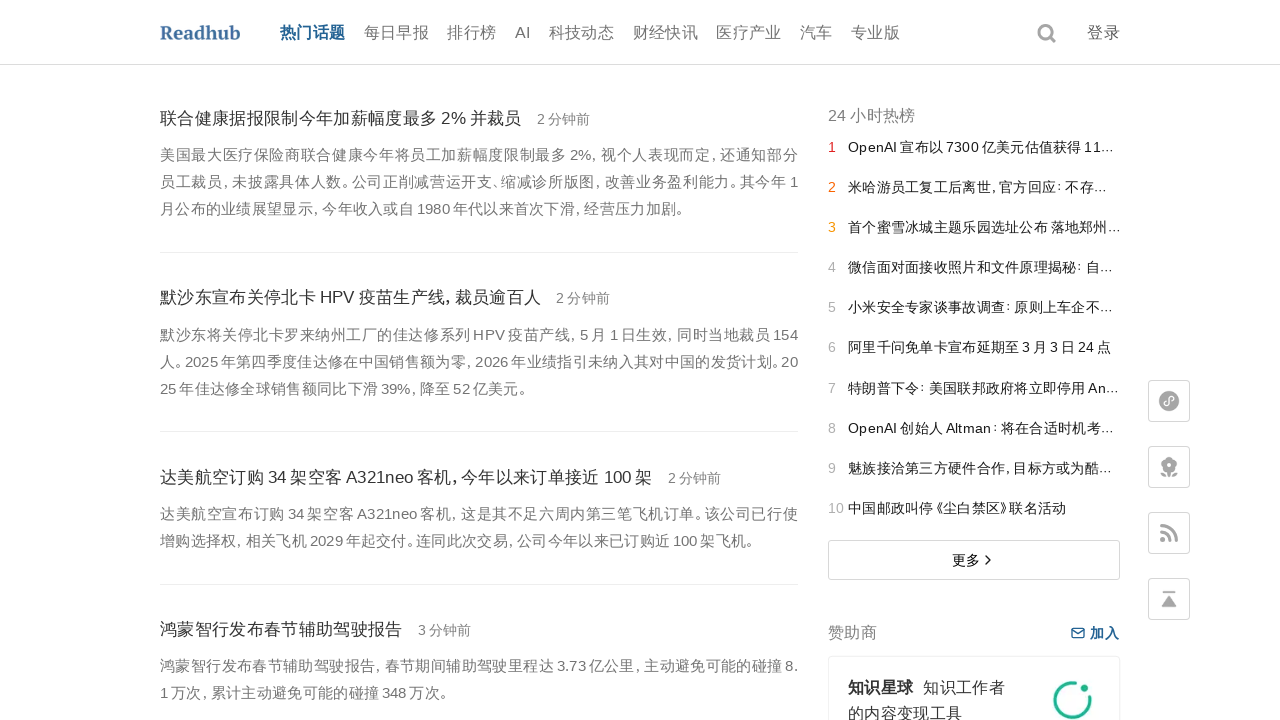

Scrolled to the bottom of the page to trigger lazy loading
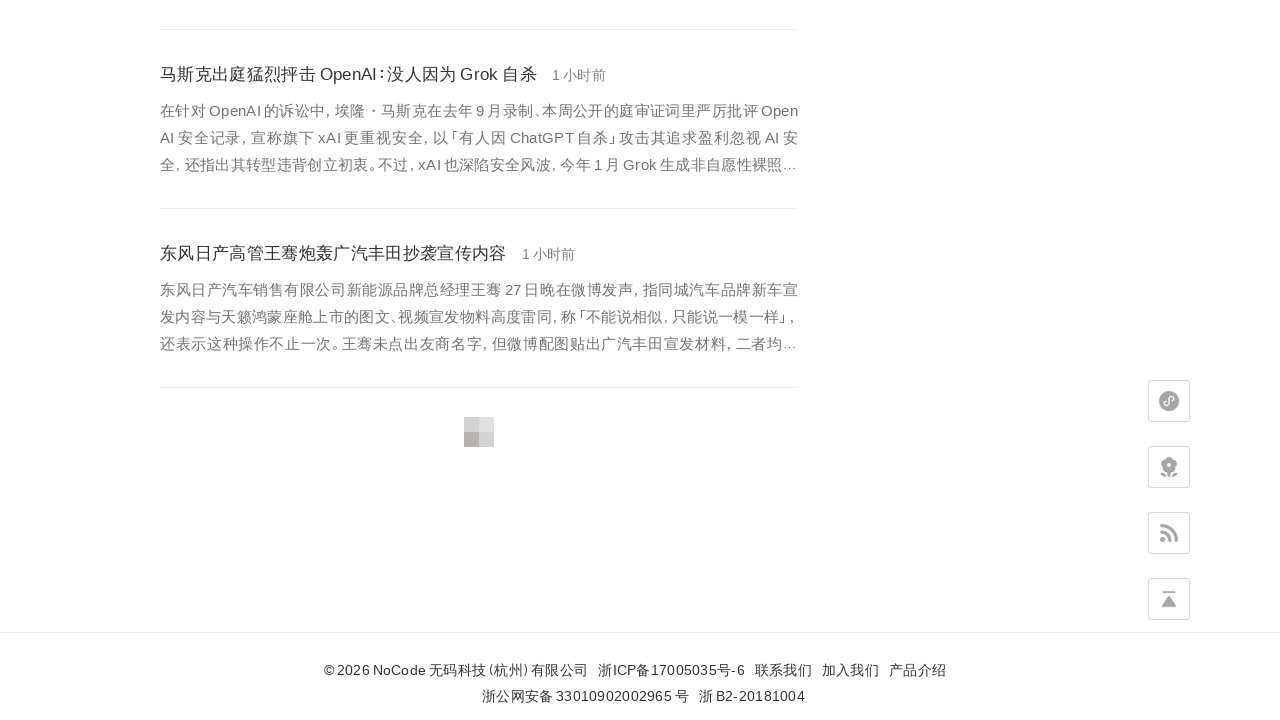

Waited 2 seconds for lazy-loaded content to appear
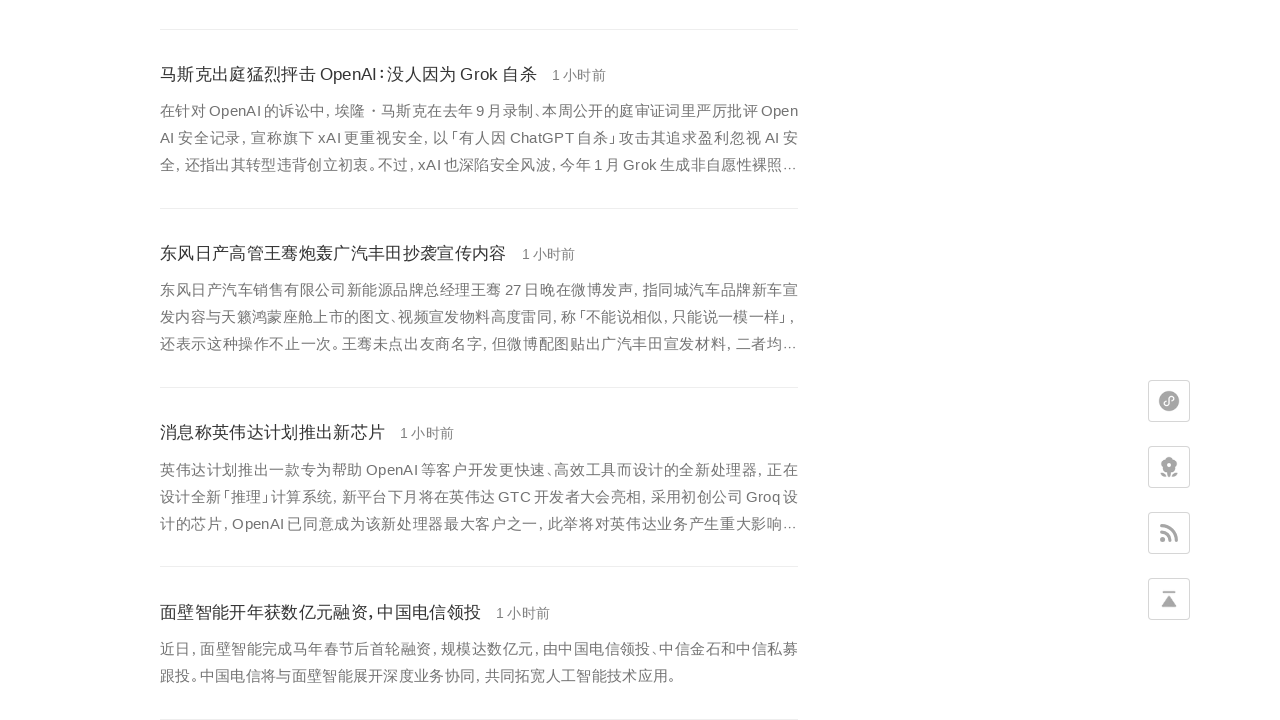

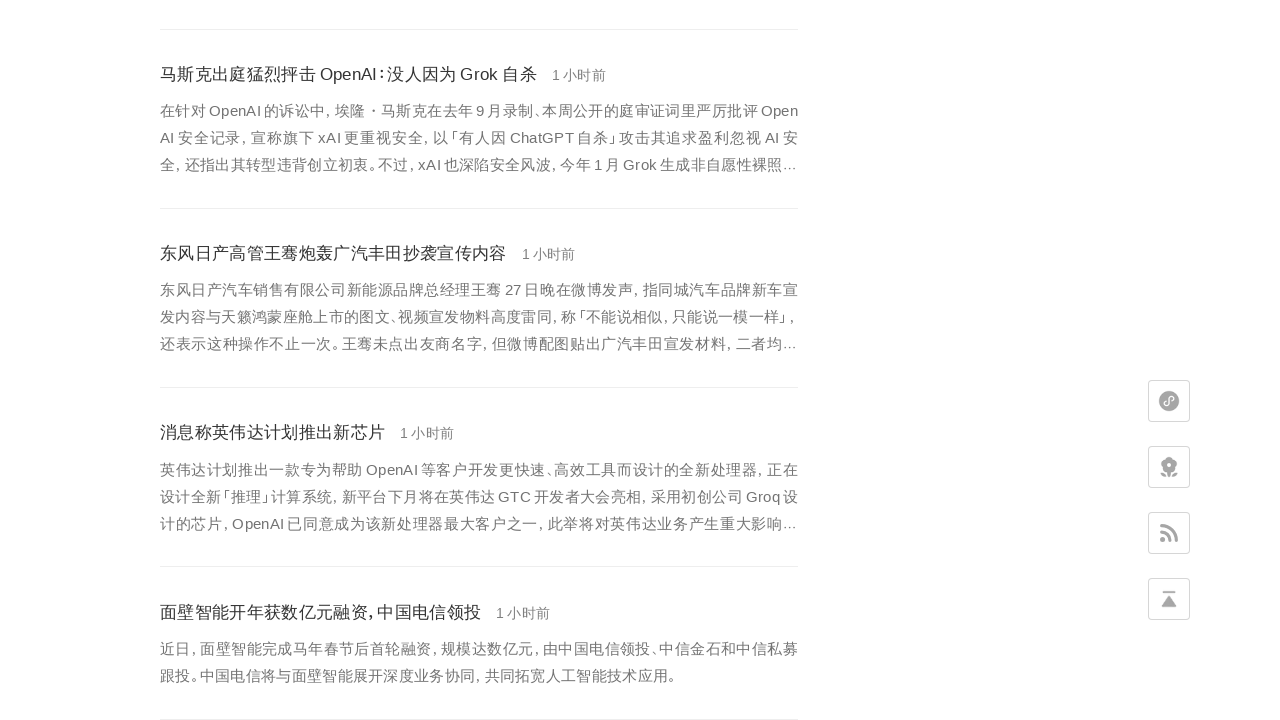